Tests drag and drop functionality by dragging a source element to a target drop zone on the jQuery UI demo page

Starting URL: https://jqueryui.com/droppable/

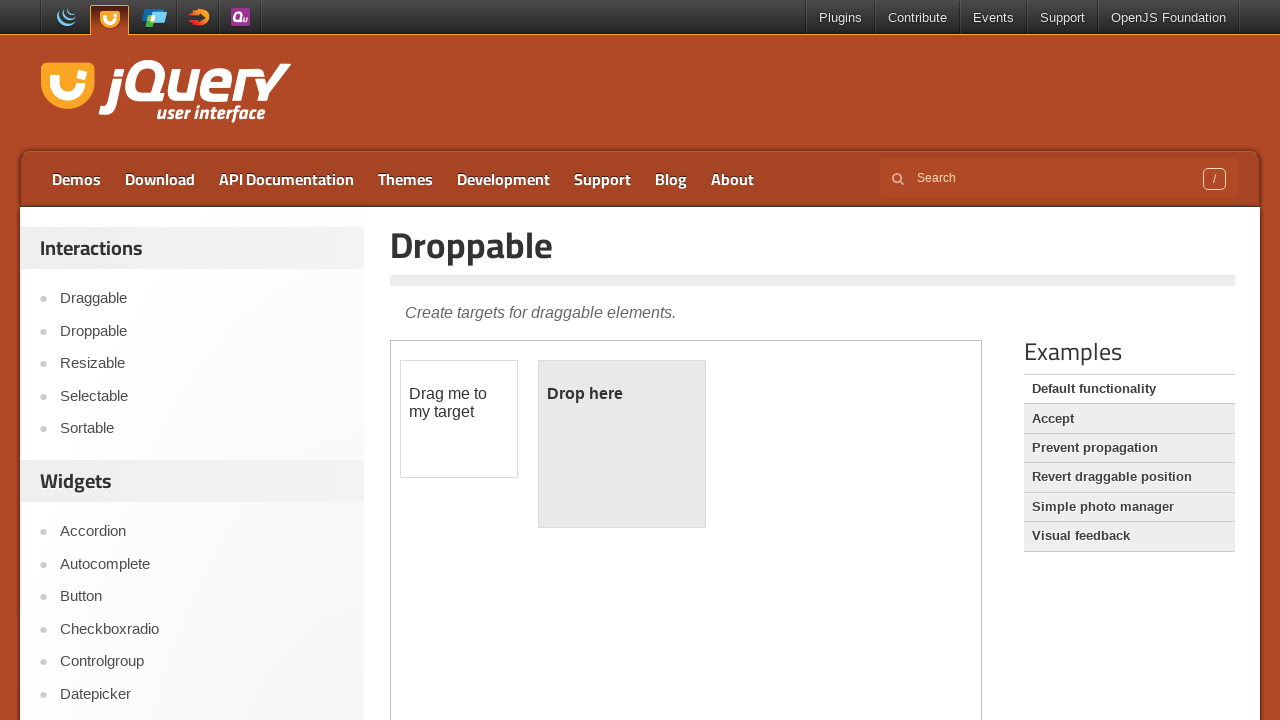

Located the demo iframe
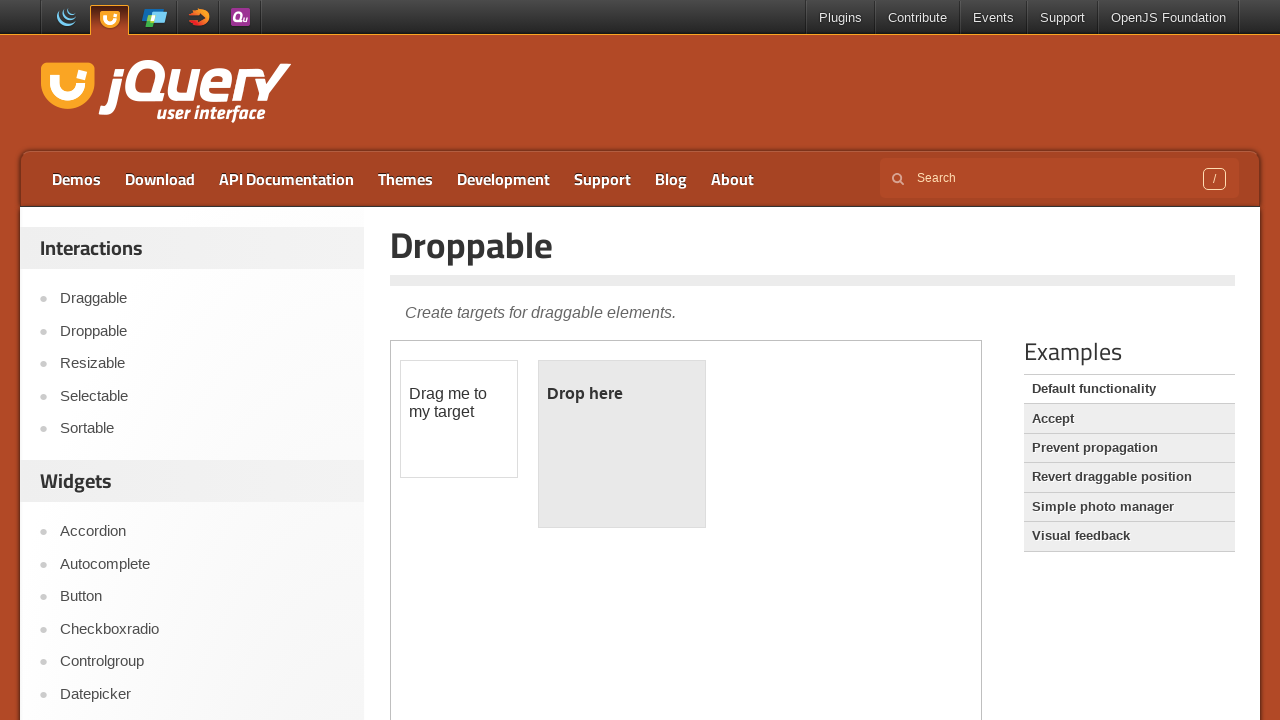

Located the draggable source element
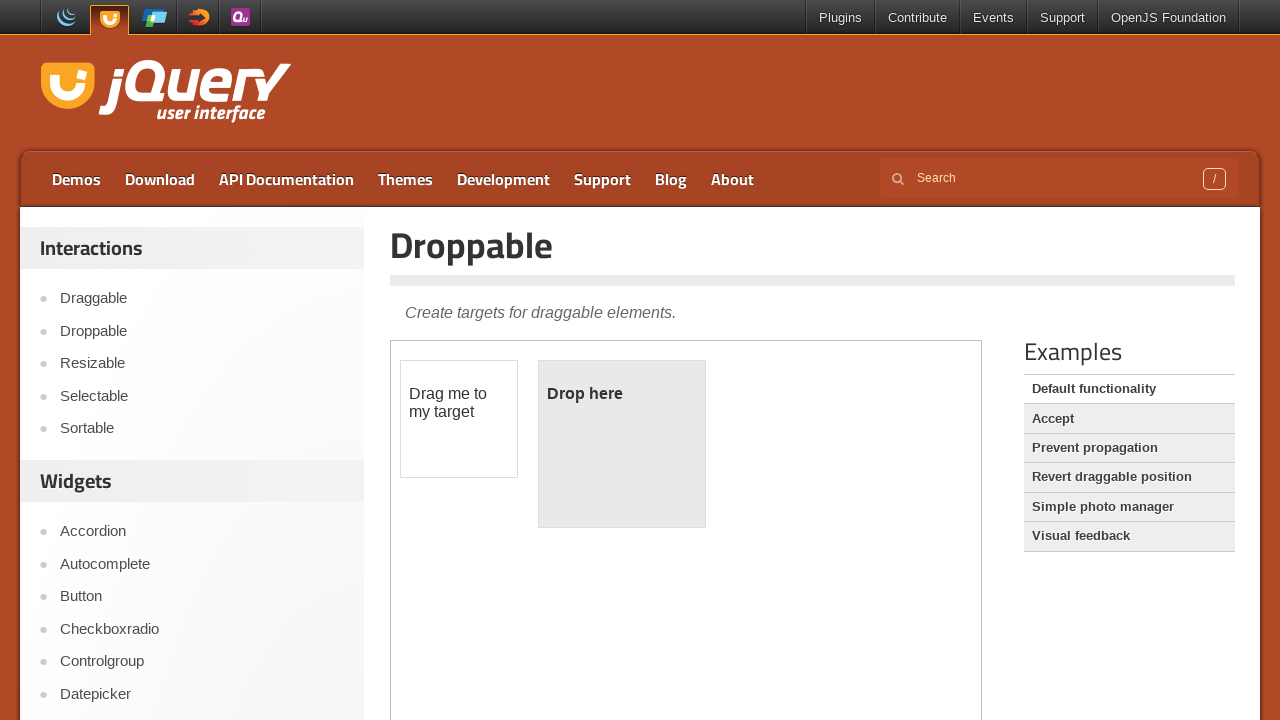

Located the droppable target element
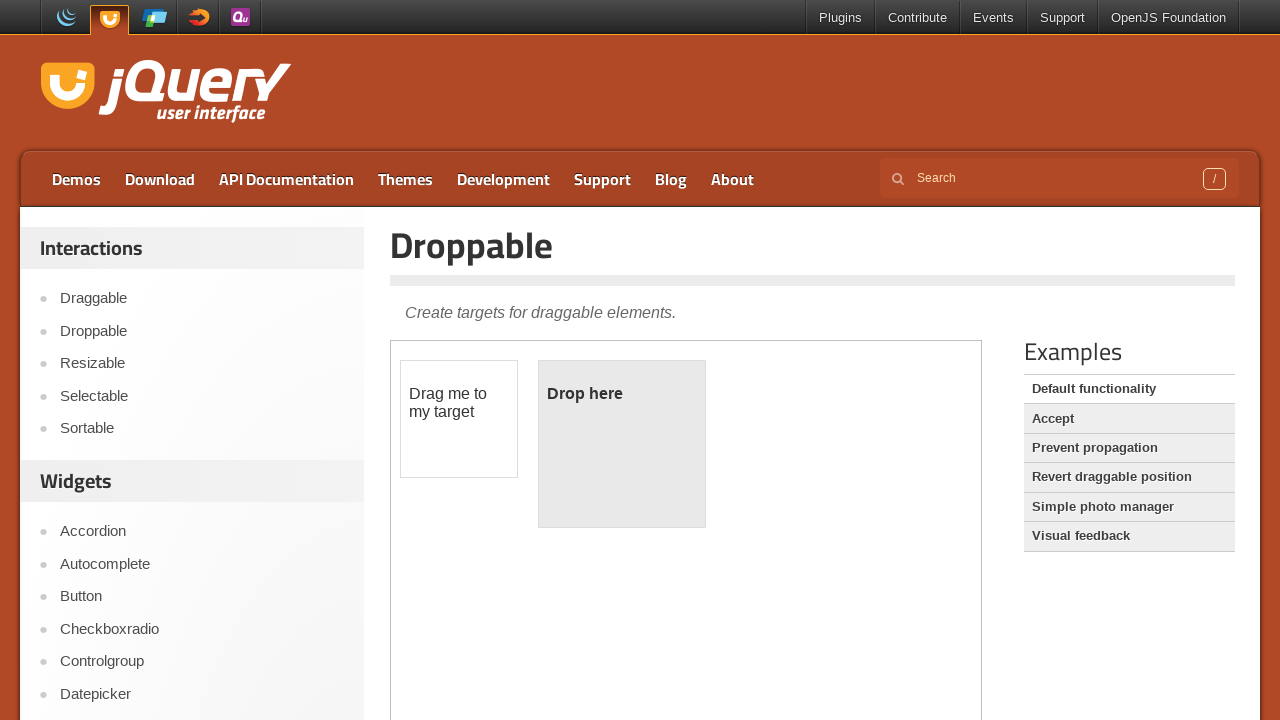

Source element is now visible
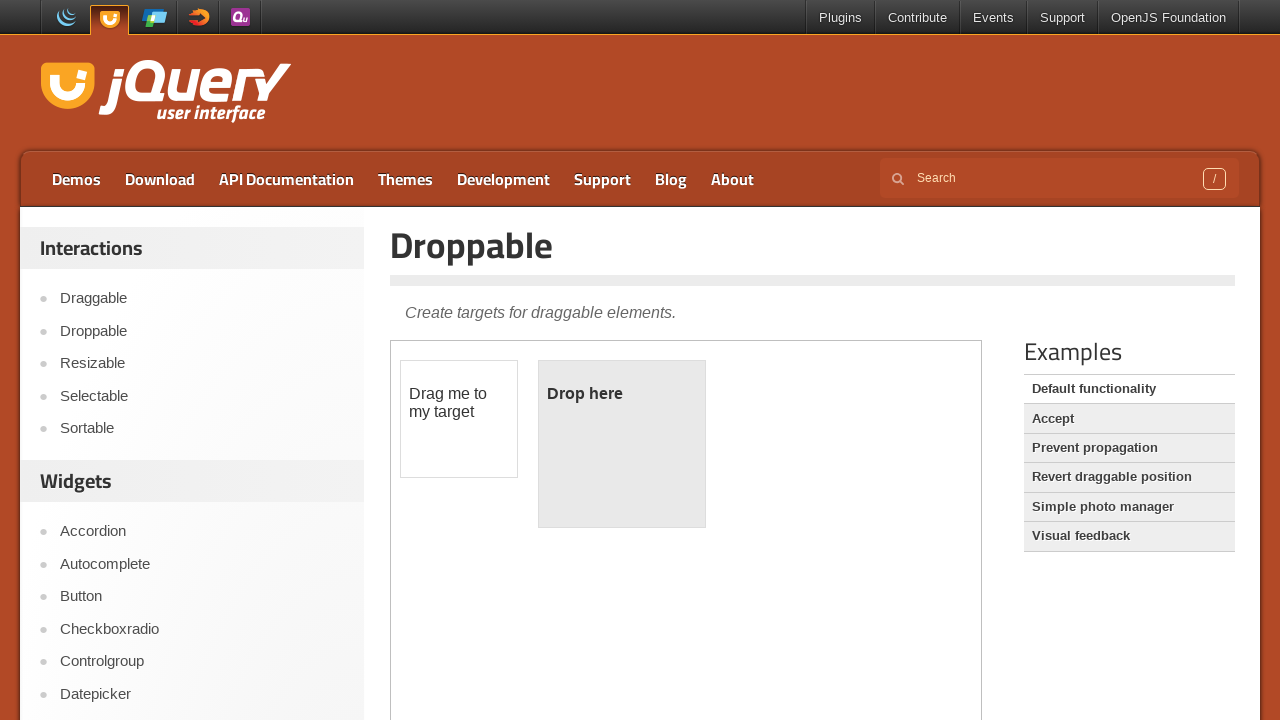

Target element is now visible
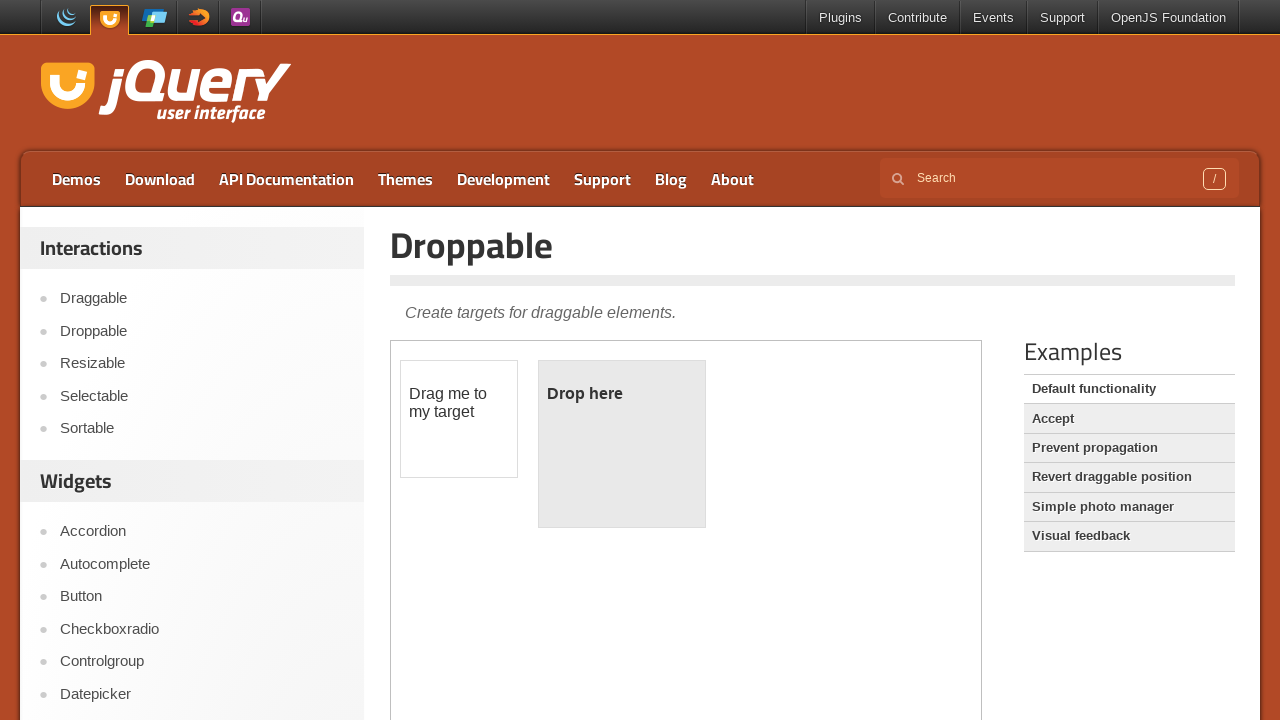

Dragged source element to target drop zone at (622, 444)
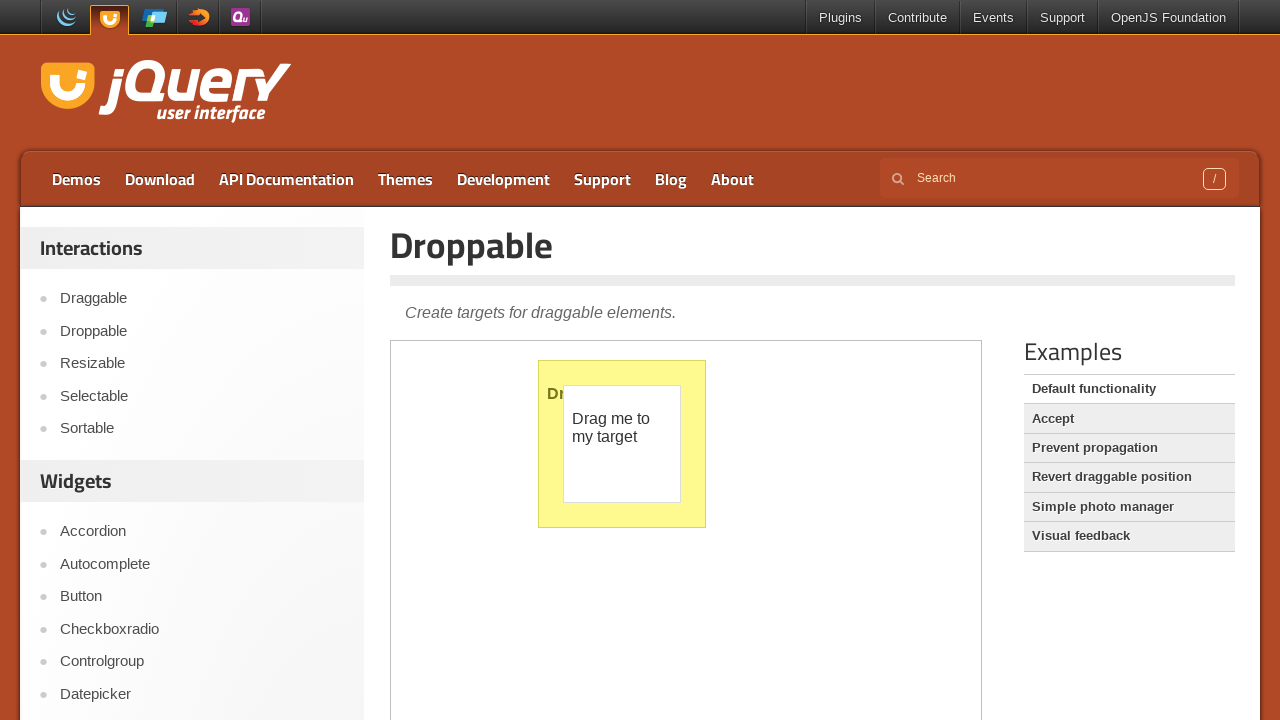

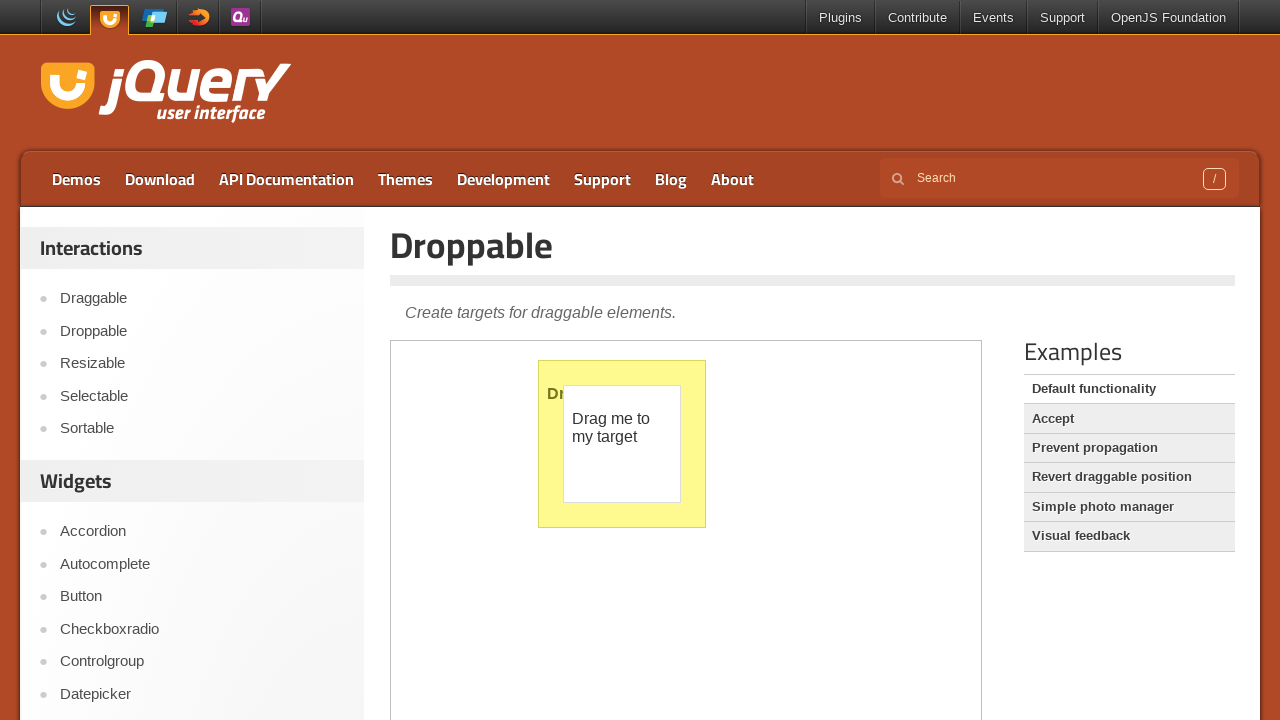